Tests table sorting functionality and searches for a specific item ("Rice") across paginated results, retrieving its price when found

Starting URL: https://rahulshettyacademy.com/seleniumPractise/#/offers

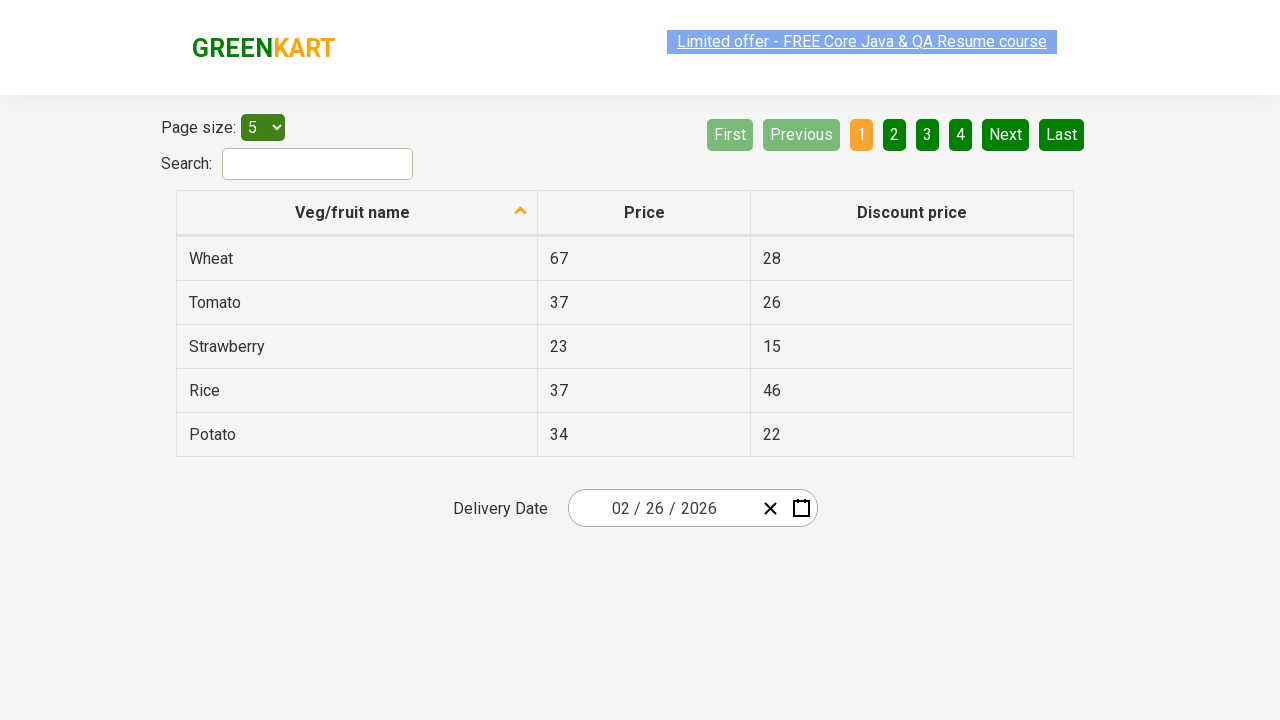

Clicked column header to sort table at (357, 213) on th[role='columnheader']
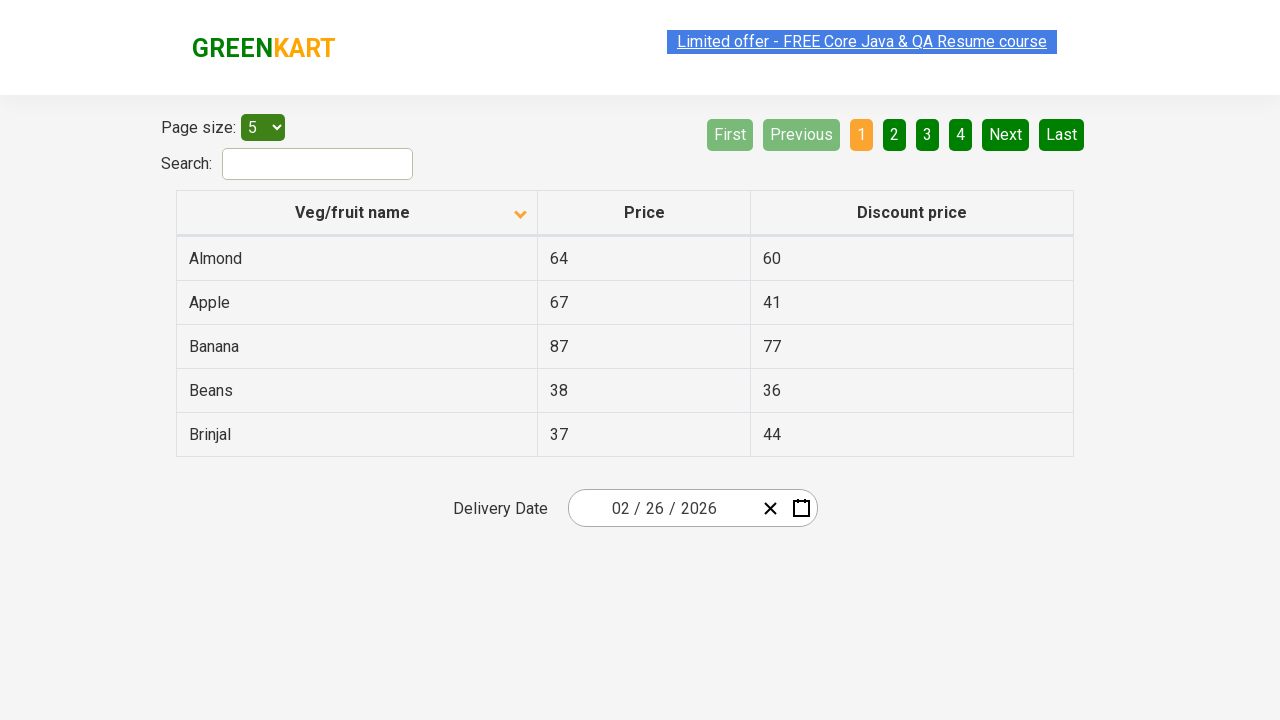

Retrieved all vegetable names from first column
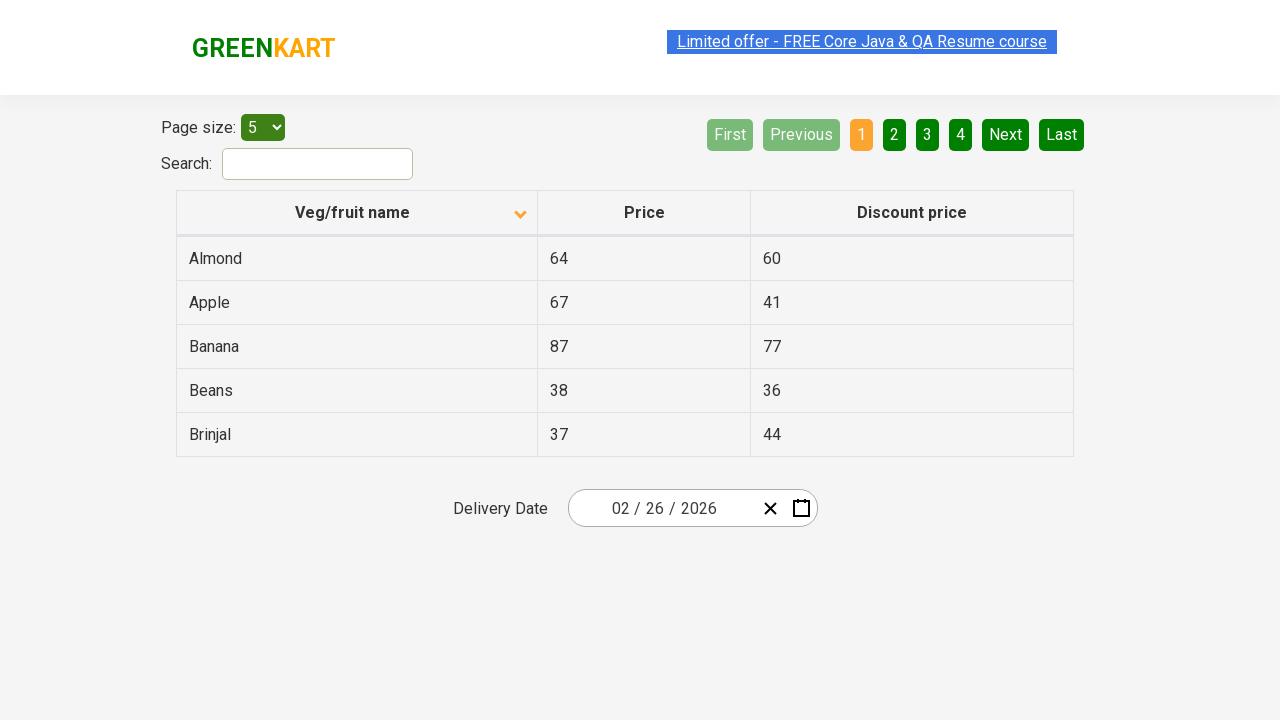

Extracted vegetable names into list
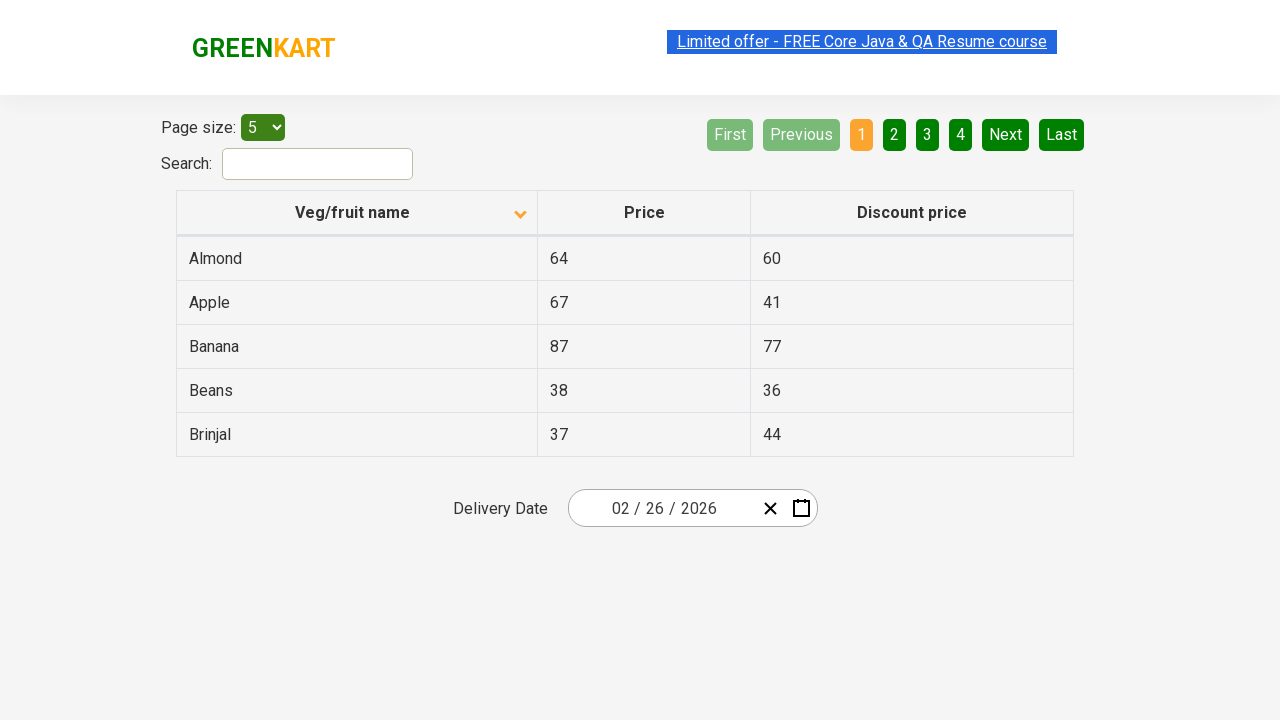

Created sorted version of vegetable list for verification
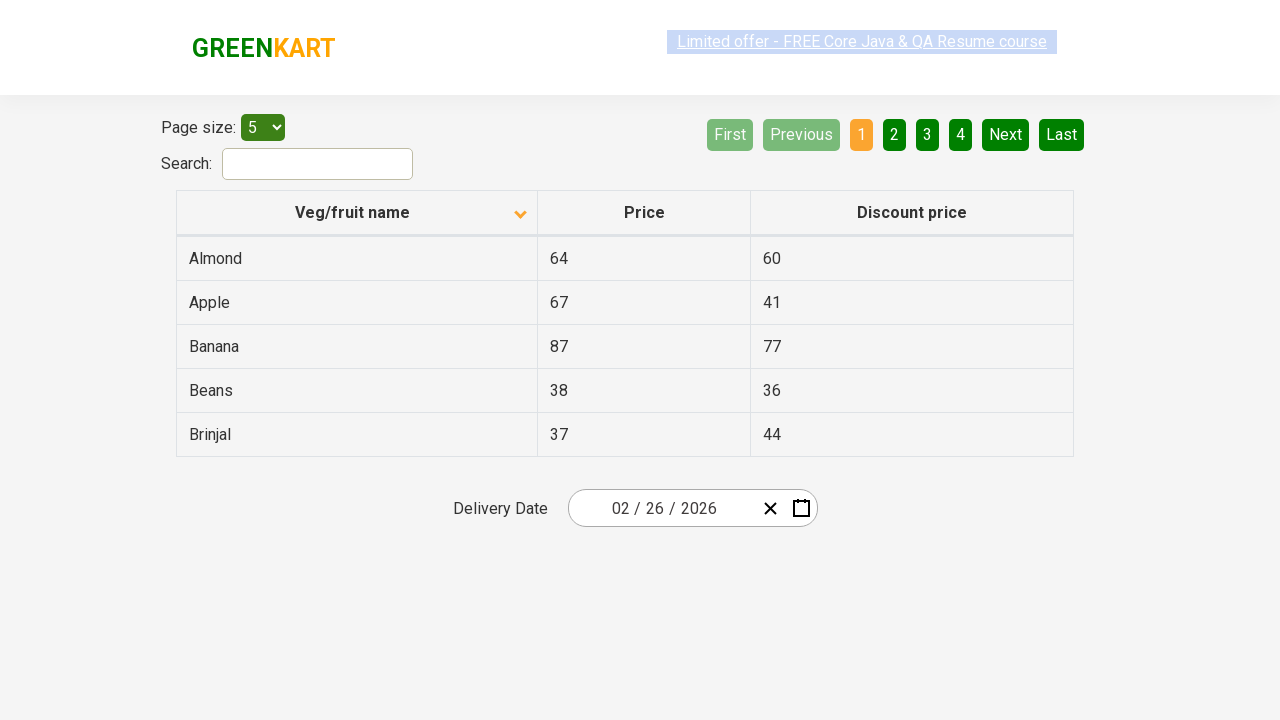

Verified table is sorted correctly
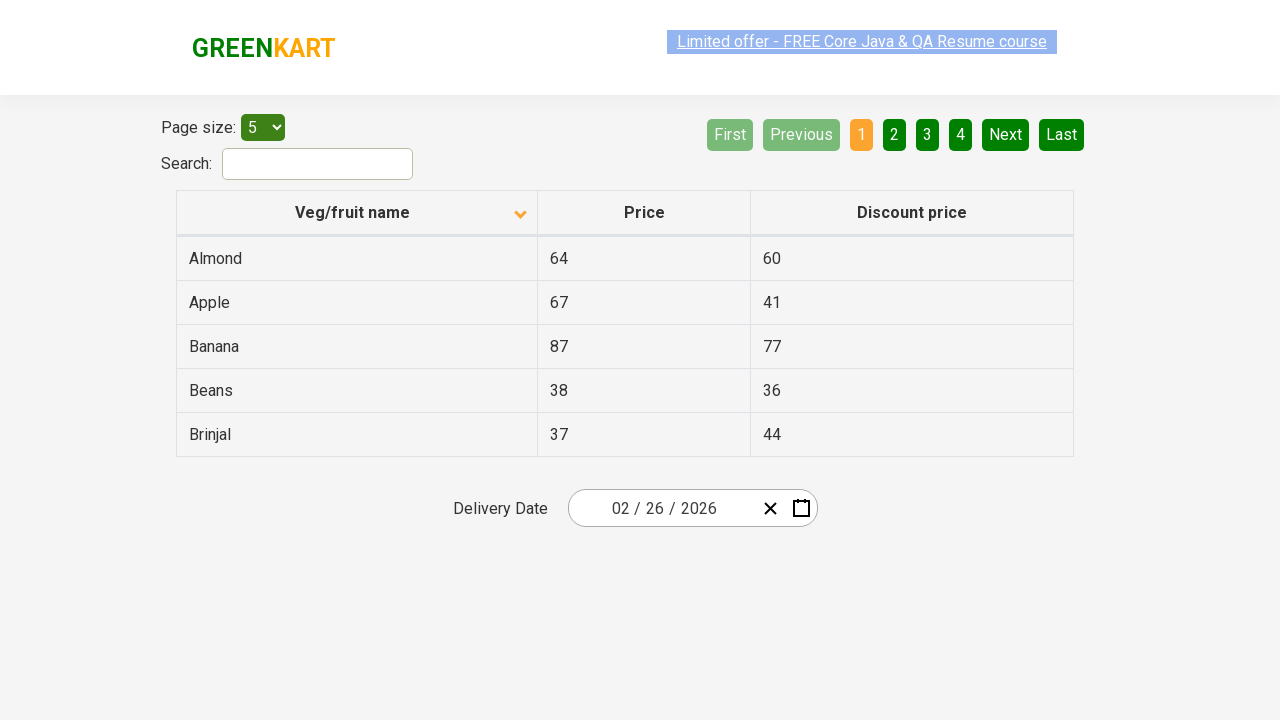

Retrieved all rows from current page
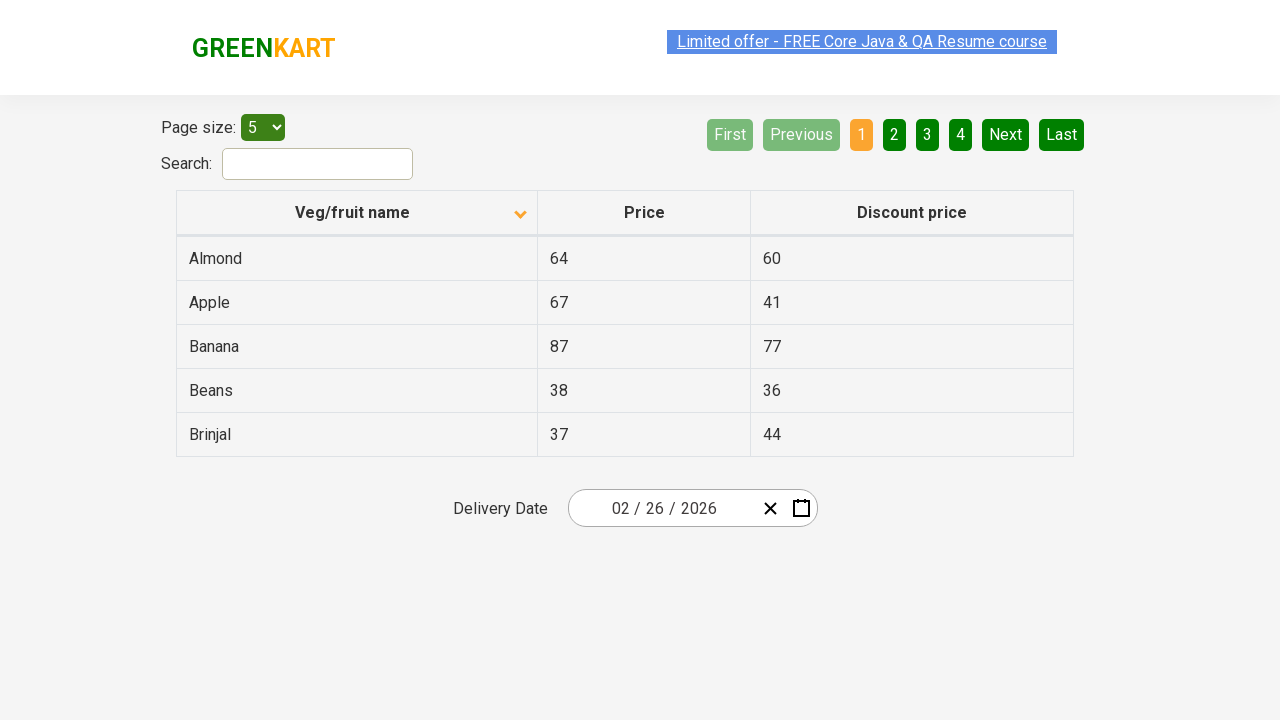

Rice not found on current page, navigated to next page at (1006, 134) on [aria-label='Next']
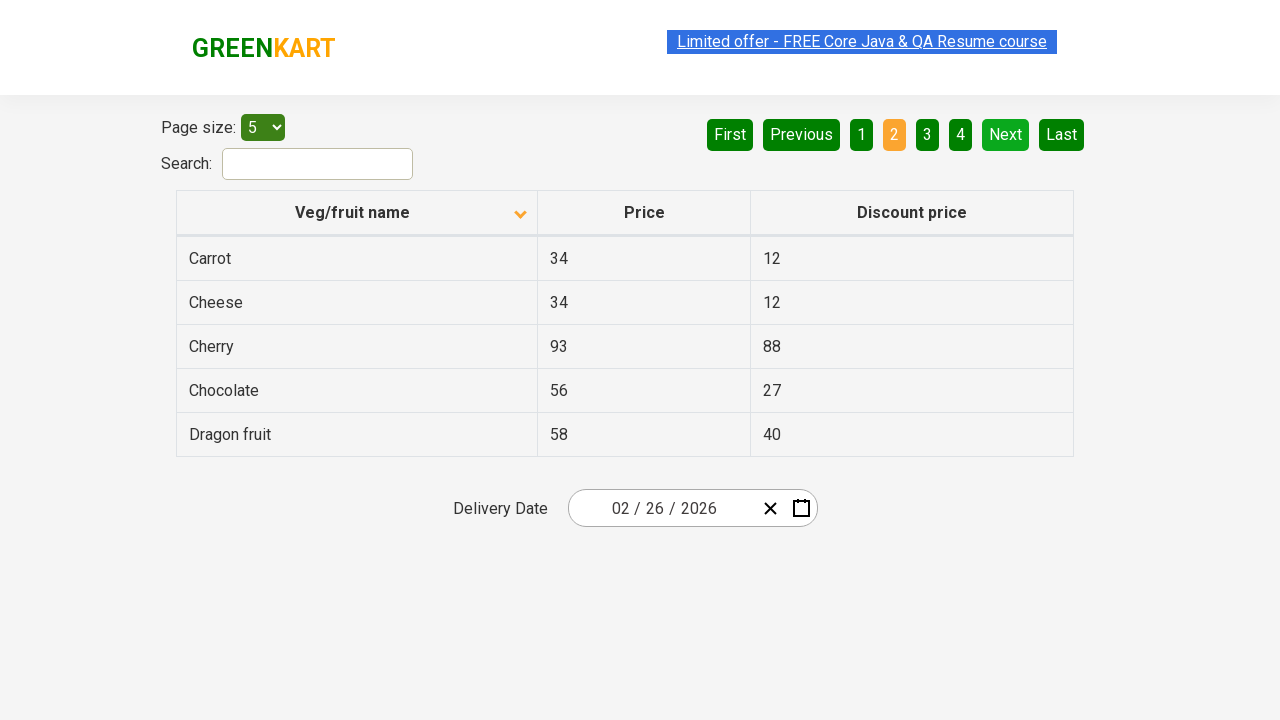

Retrieved all rows from current page
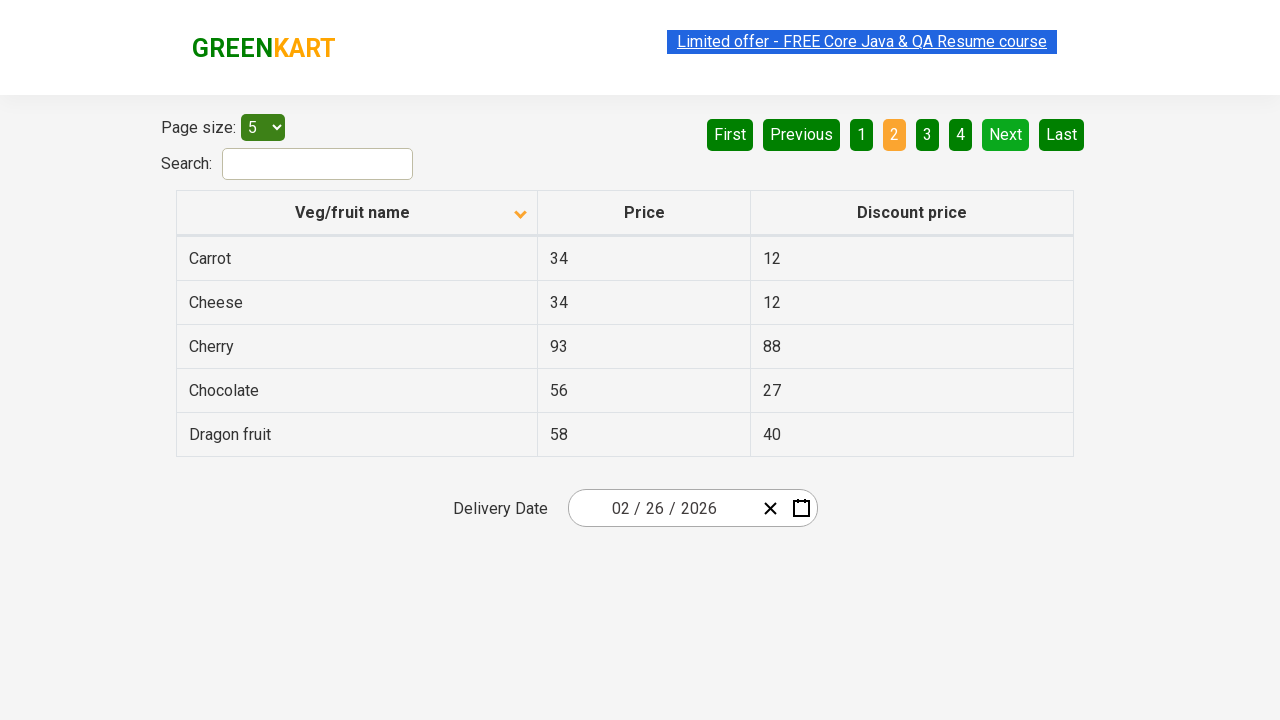

Rice not found on current page, navigated to next page at (1006, 134) on [aria-label='Next']
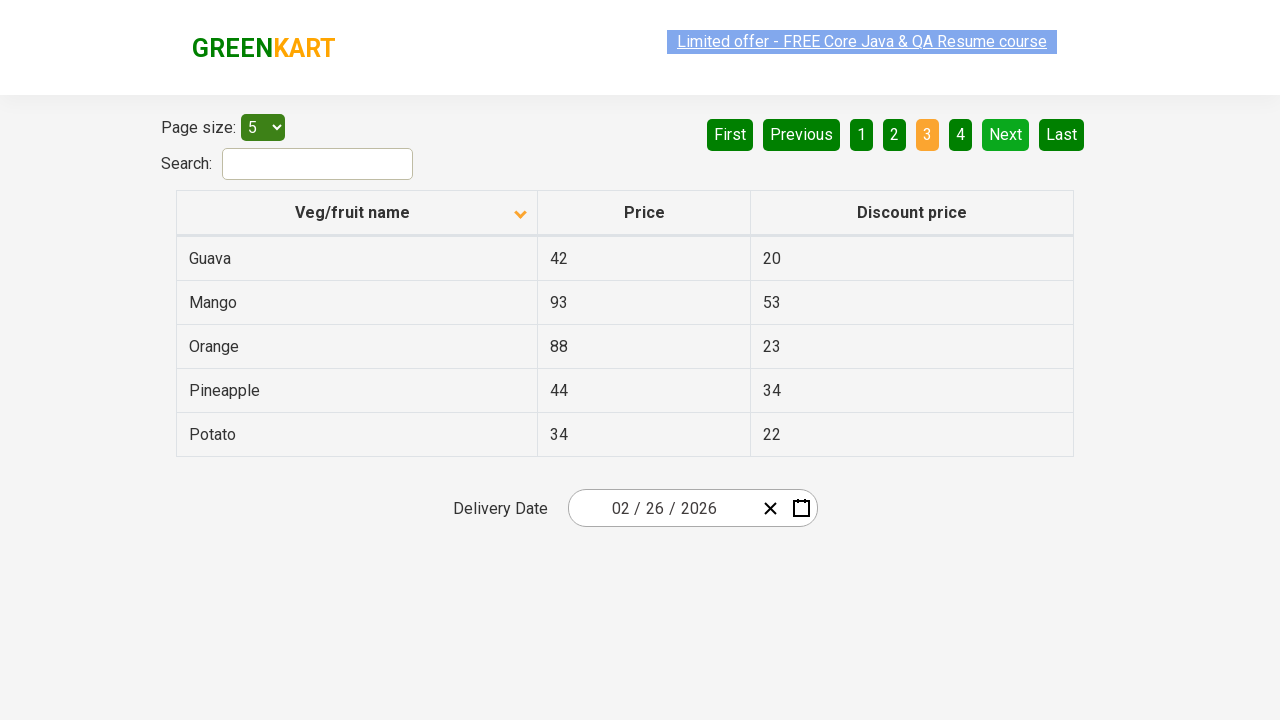

Retrieved all rows from current page
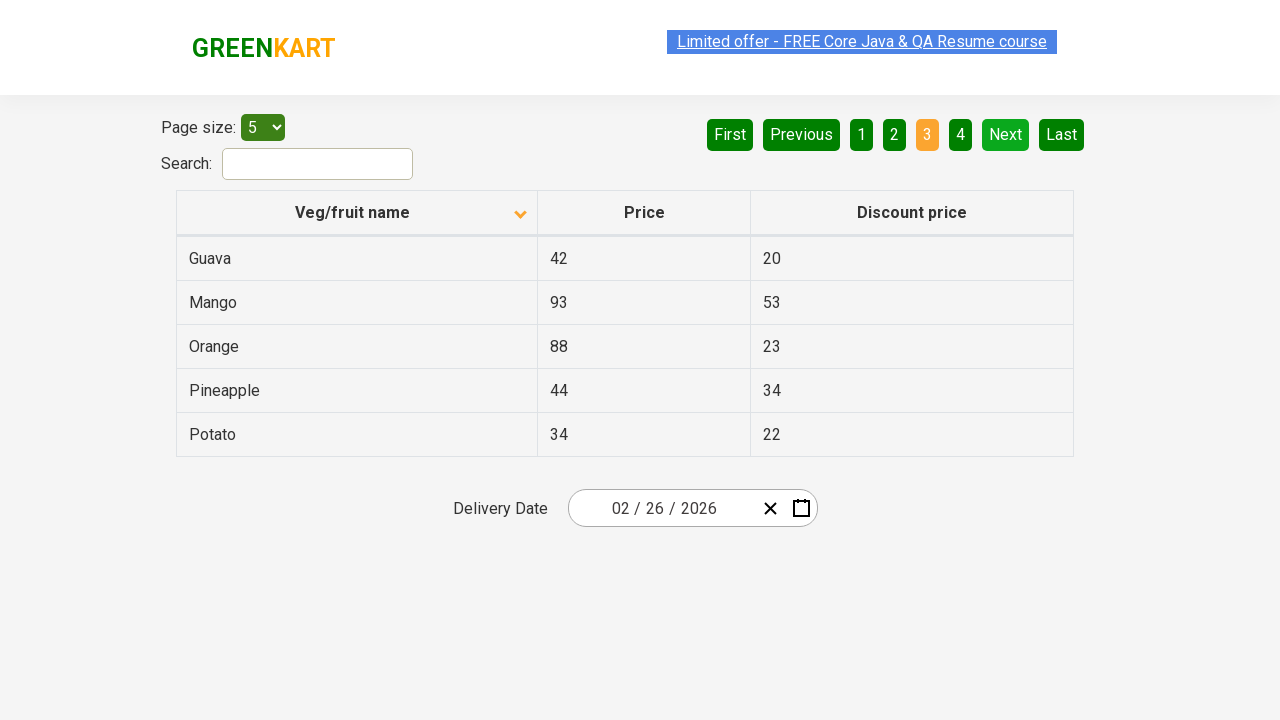

Rice not found on current page, navigated to next page at (1006, 134) on [aria-label='Next']
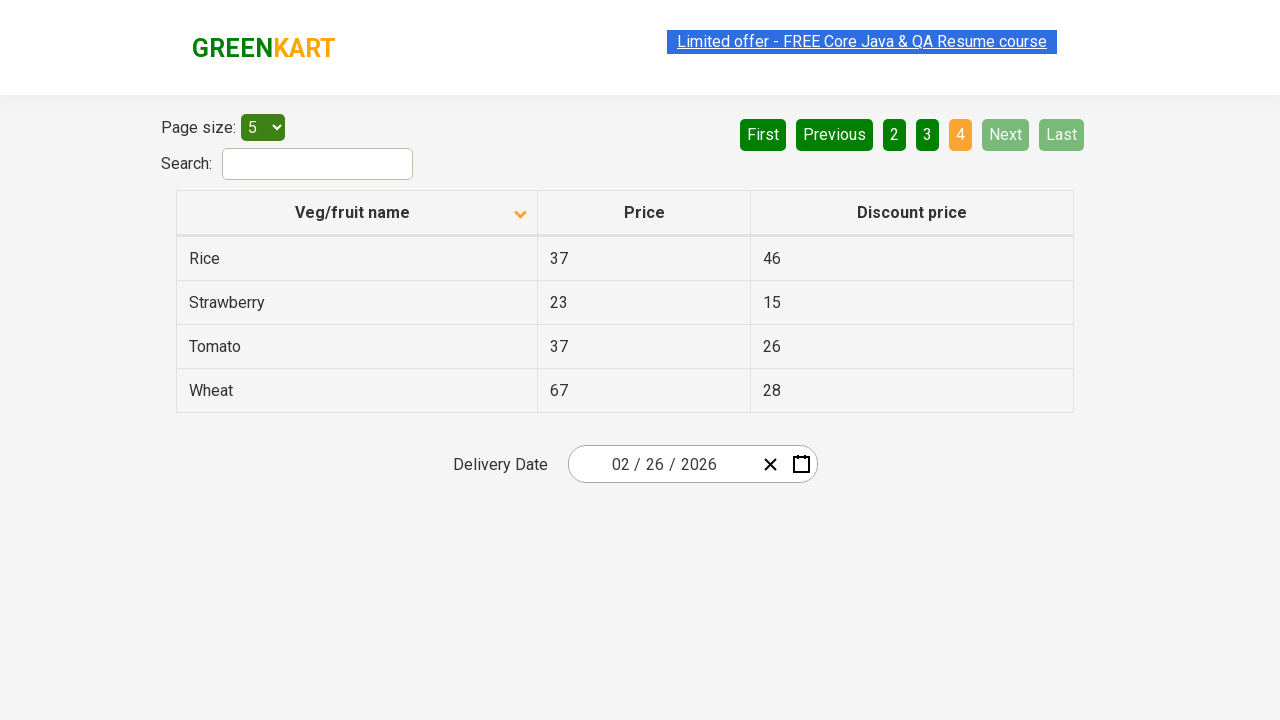

Retrieved all rows from current page
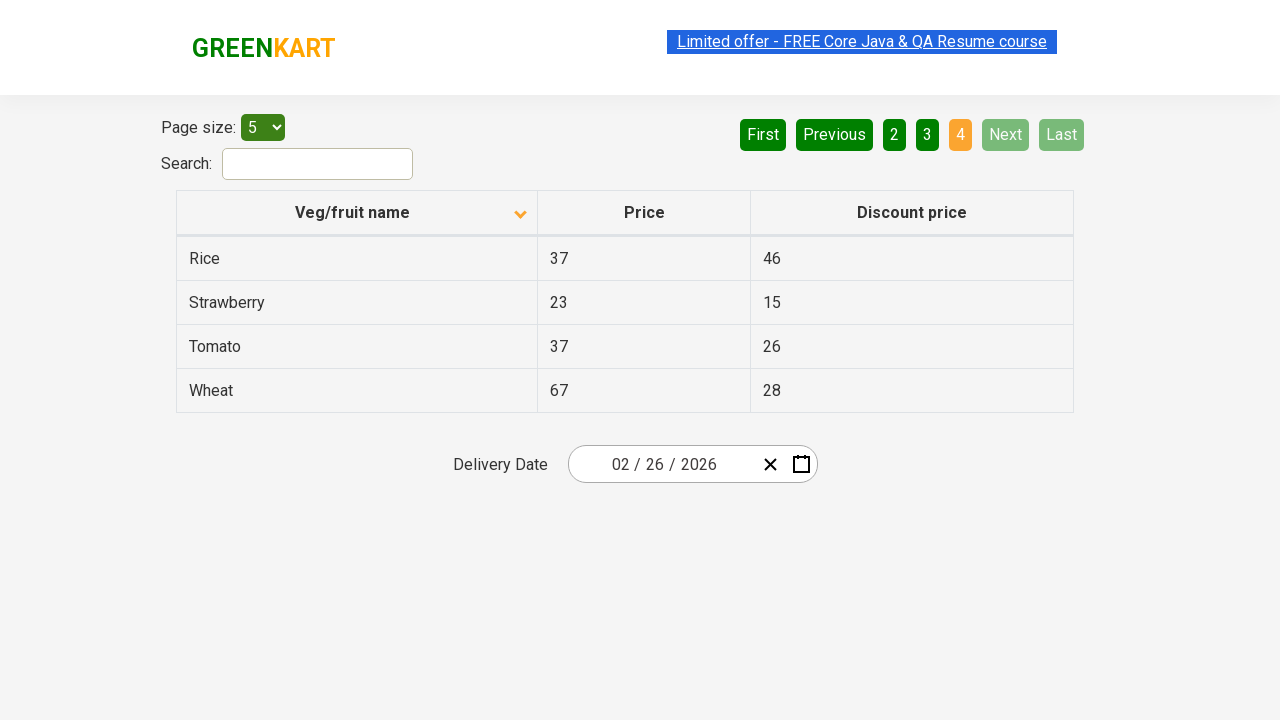

Found 'Rice' in table and located its price element
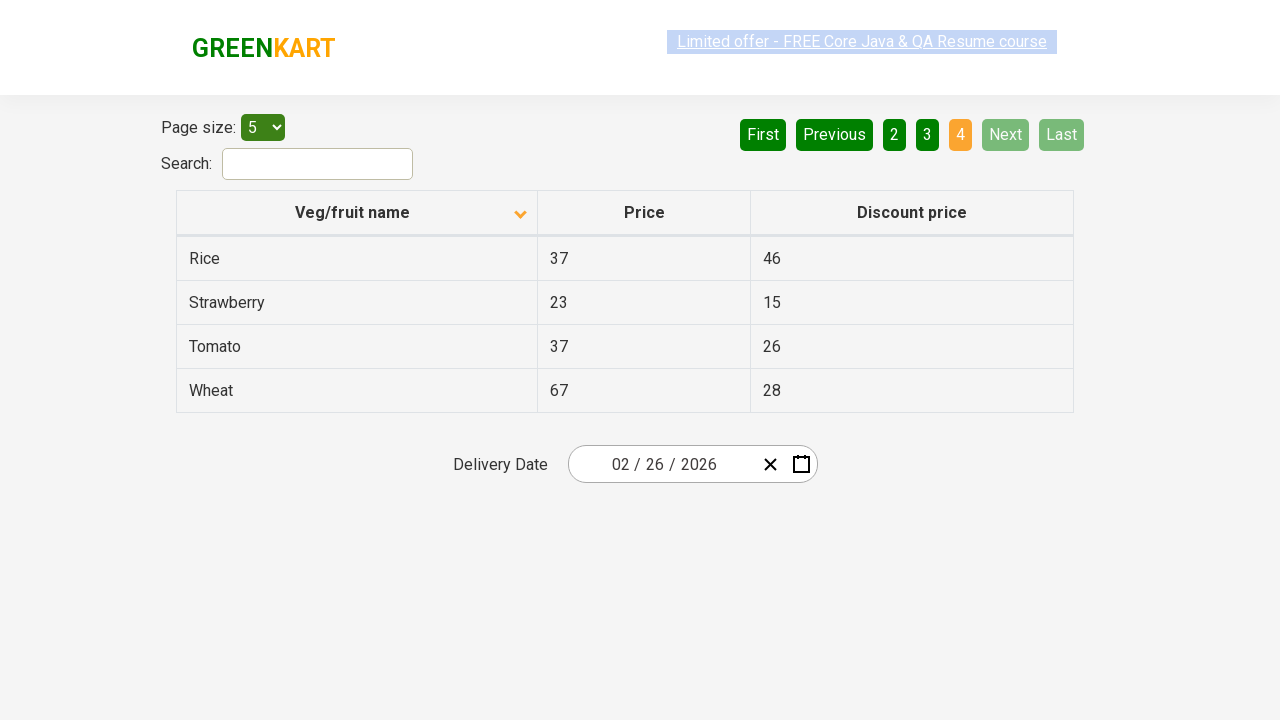

Retrieved Rice price: 37
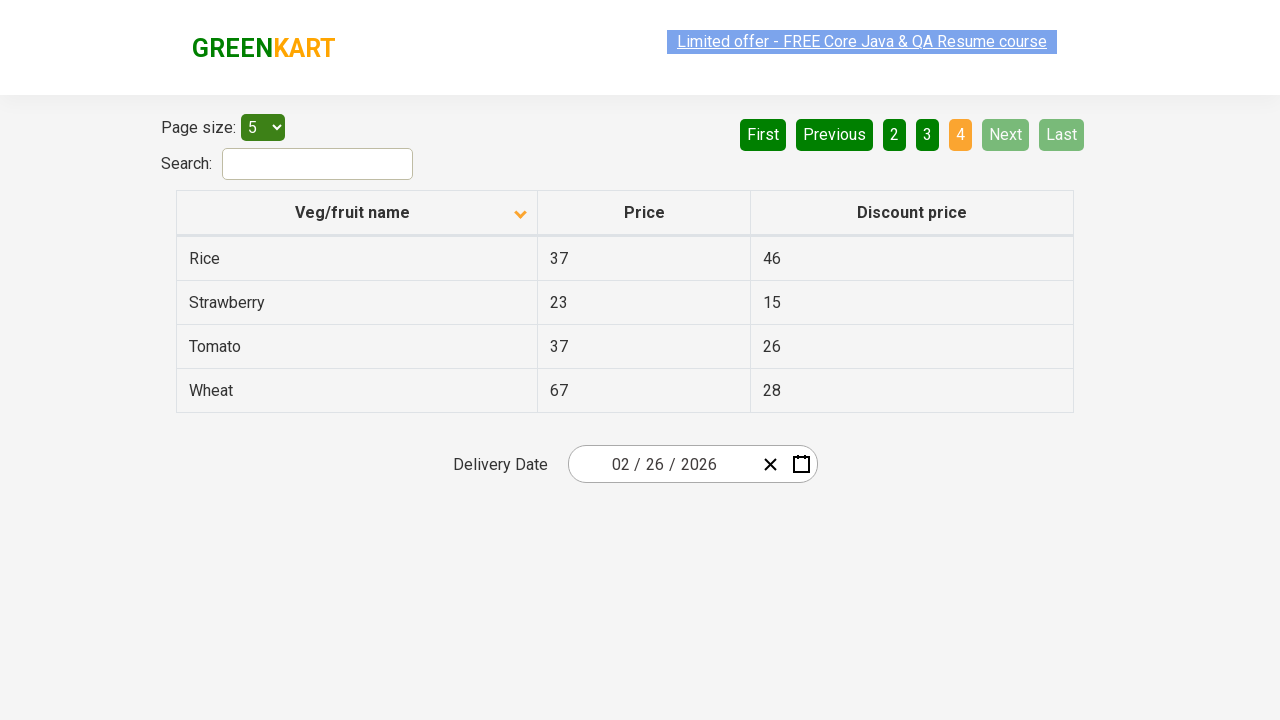

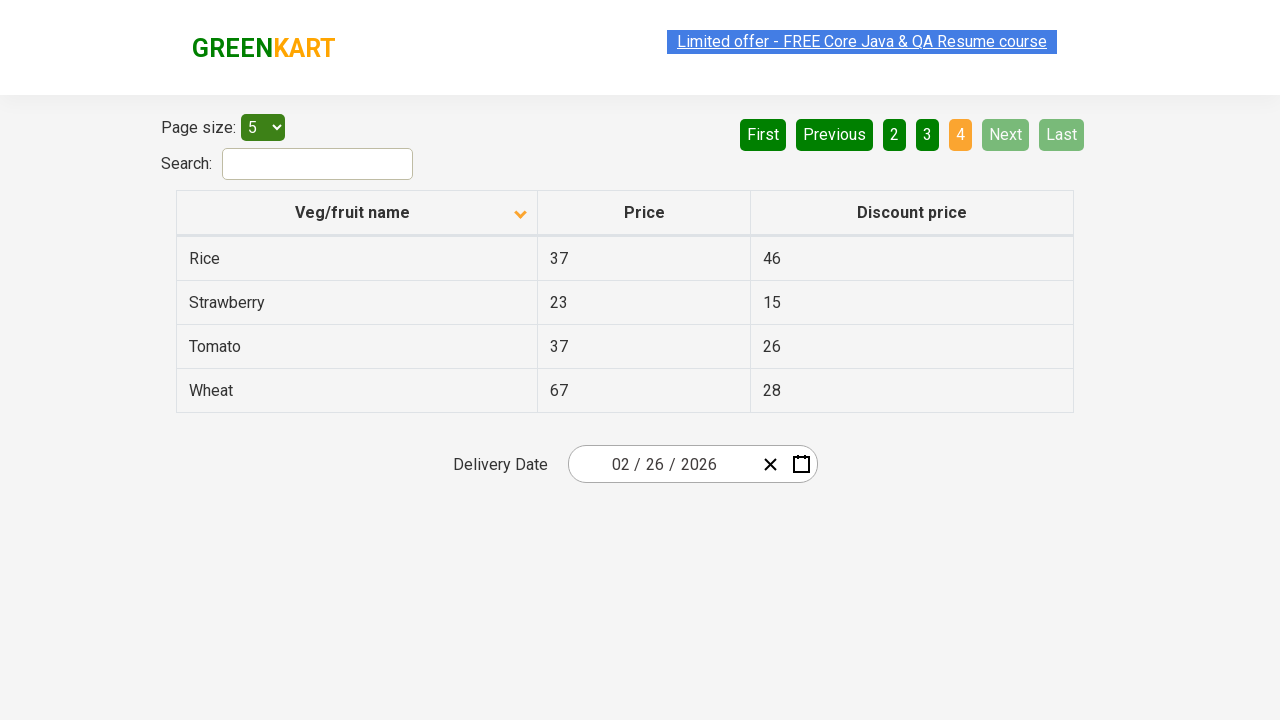